Tests window switching functionality by clicking a link that opens a new window, switching between windows, and verifying content in both windows

Starting URL: https://the-internet.herokuapp.com/

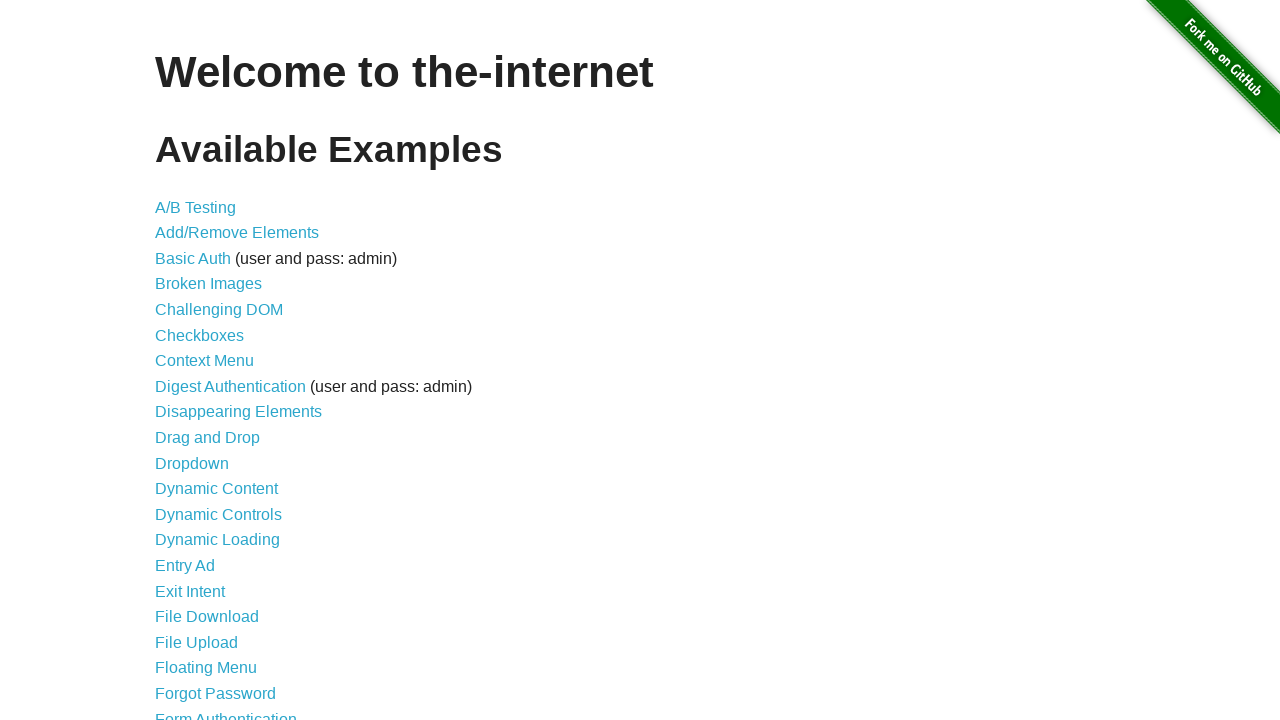

Clicked on 'Multiple Windows' link at (218, 369) on xpath=//a[.='Multiple Windows']
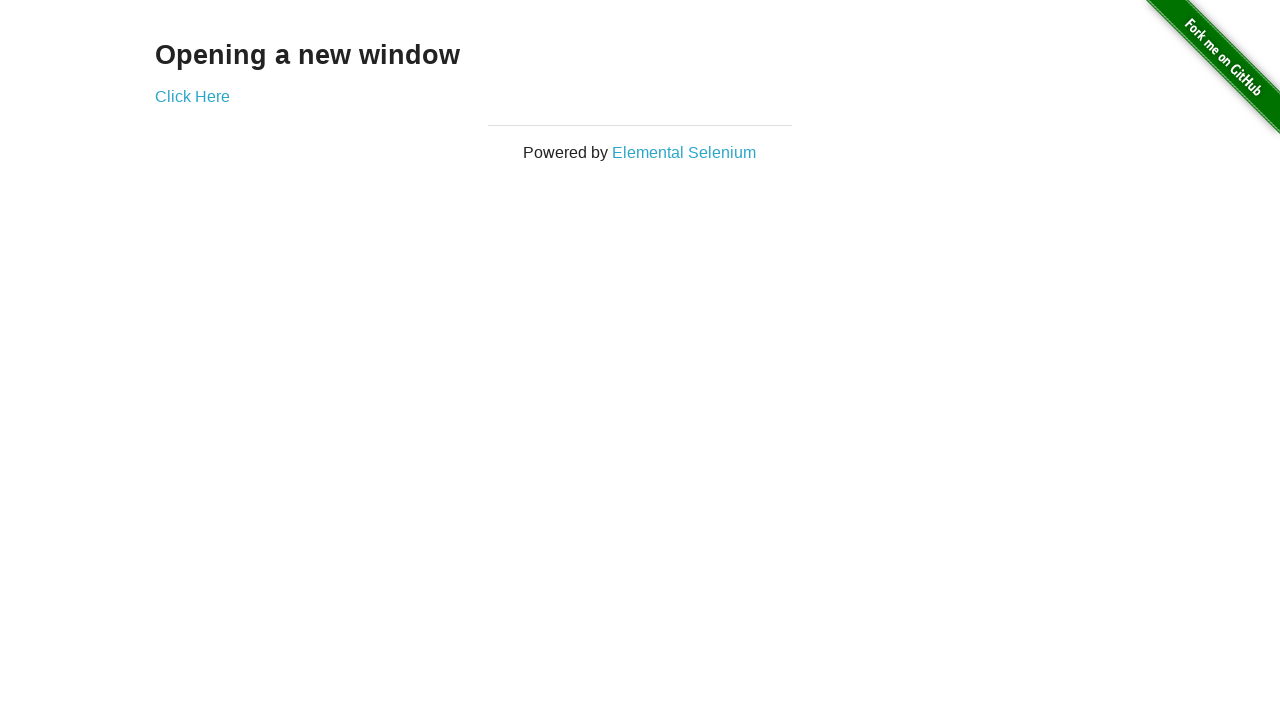

Waited for example link to load
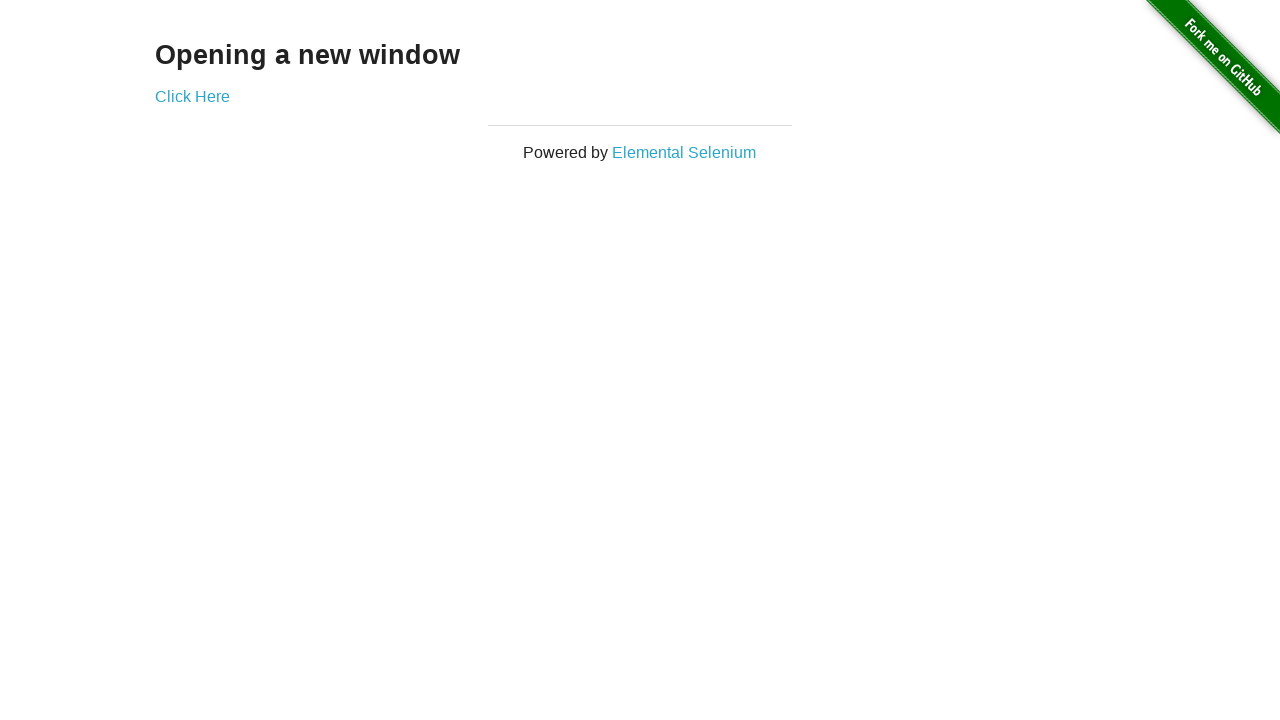

Clicked link to open new window at (192, 96) on .example a
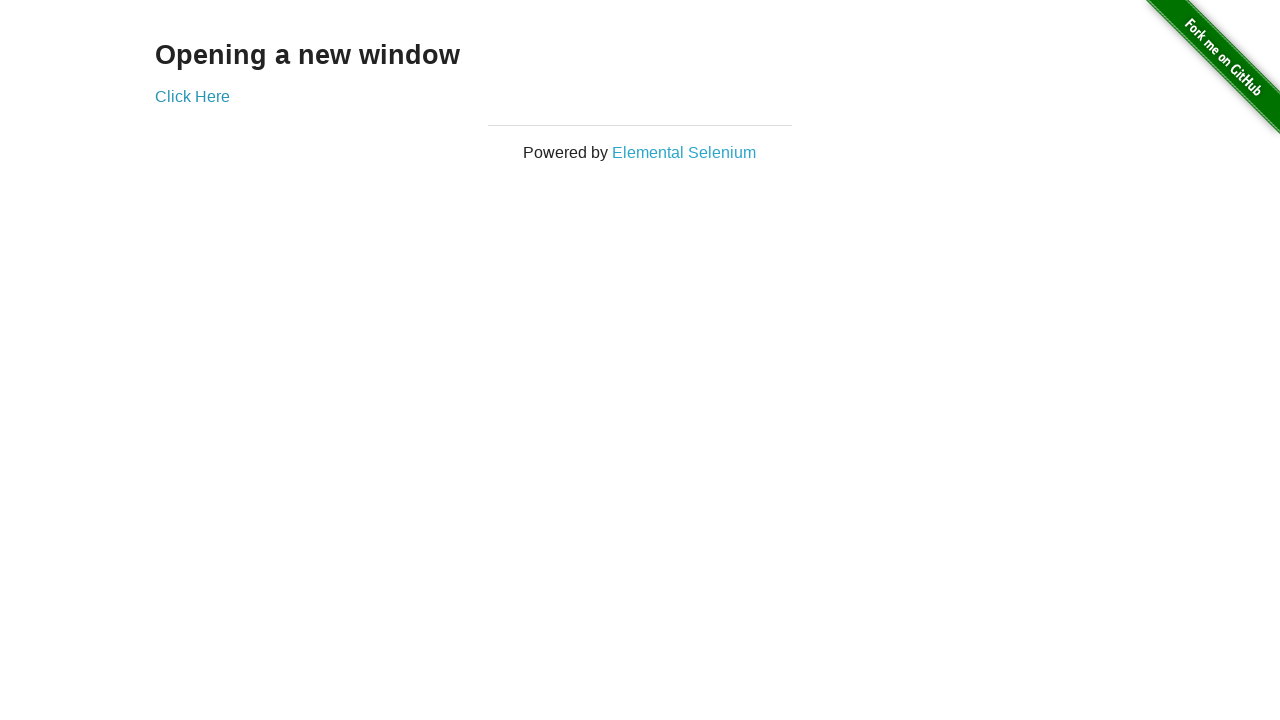

Waited for new window/tab to open
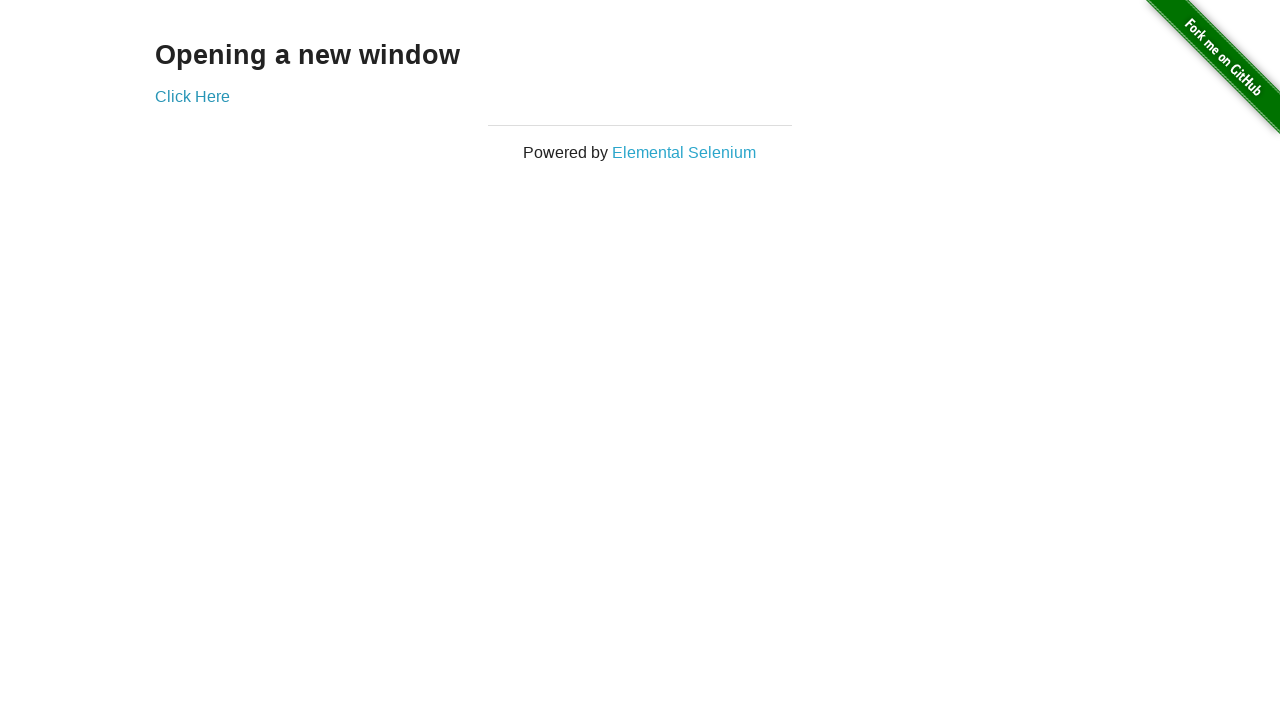

Retrieved all open pages/windows from context
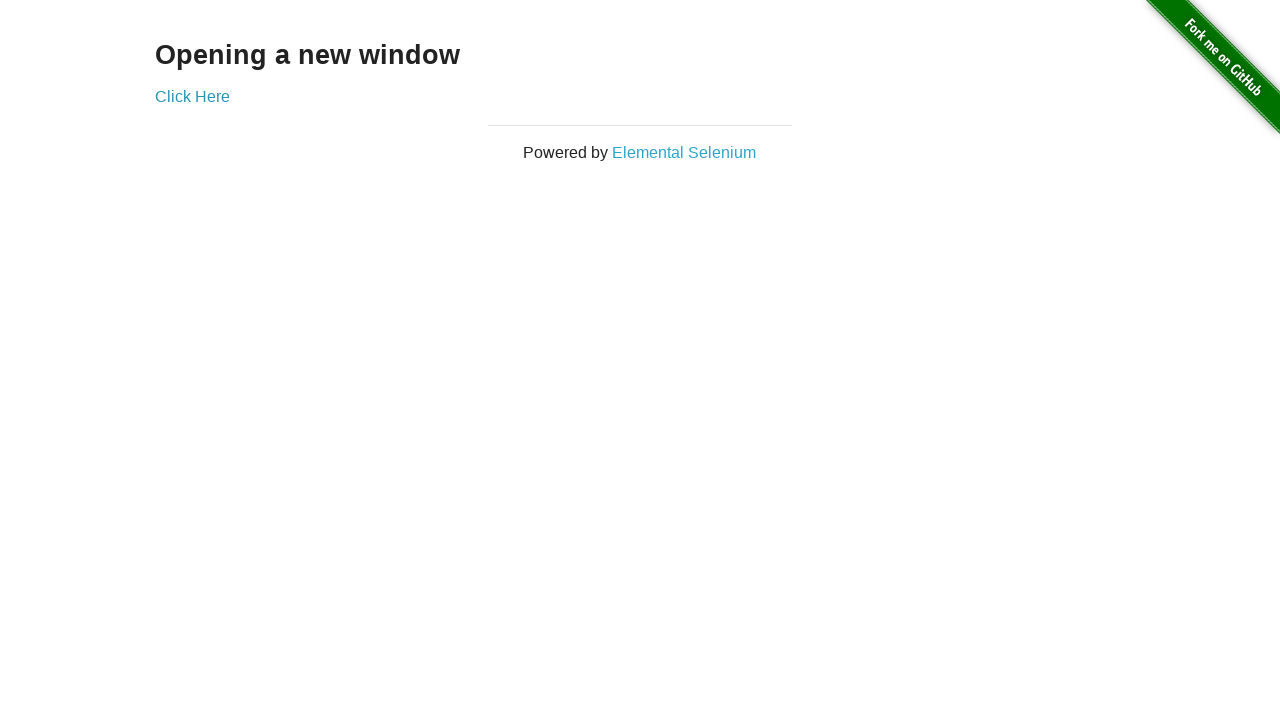

Switched to new window (second page)
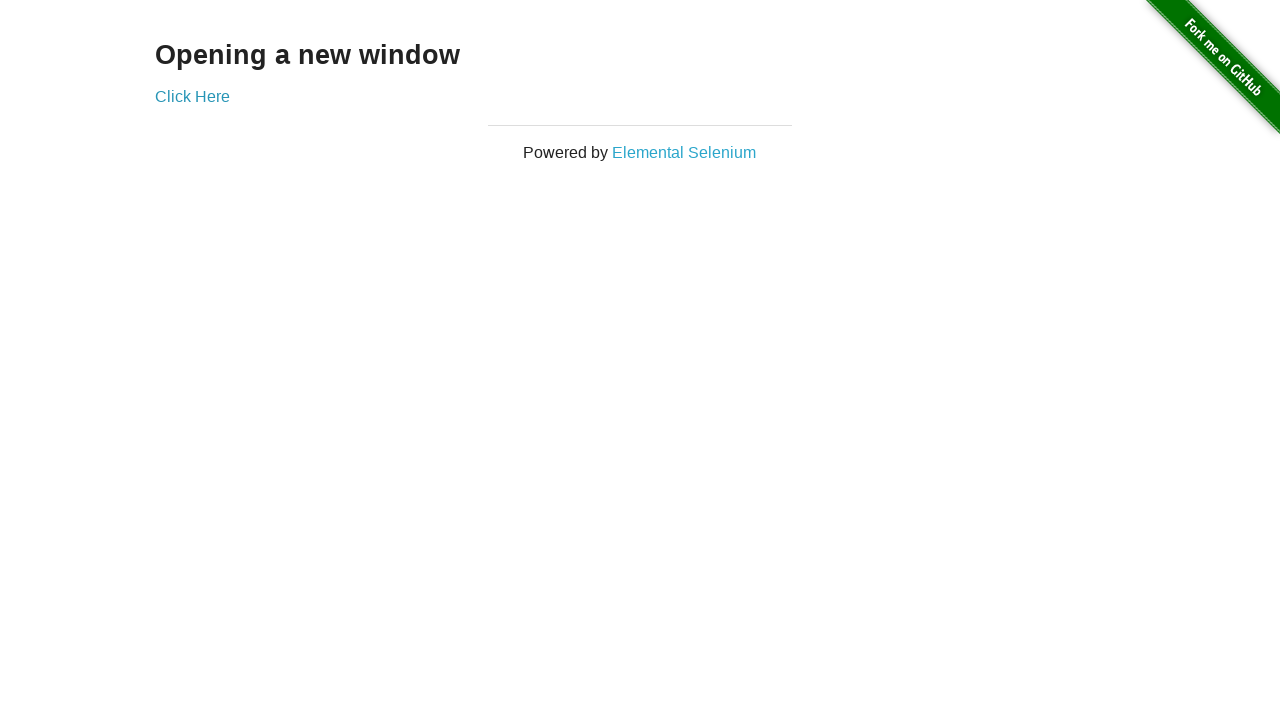

Retrieved text content from new window
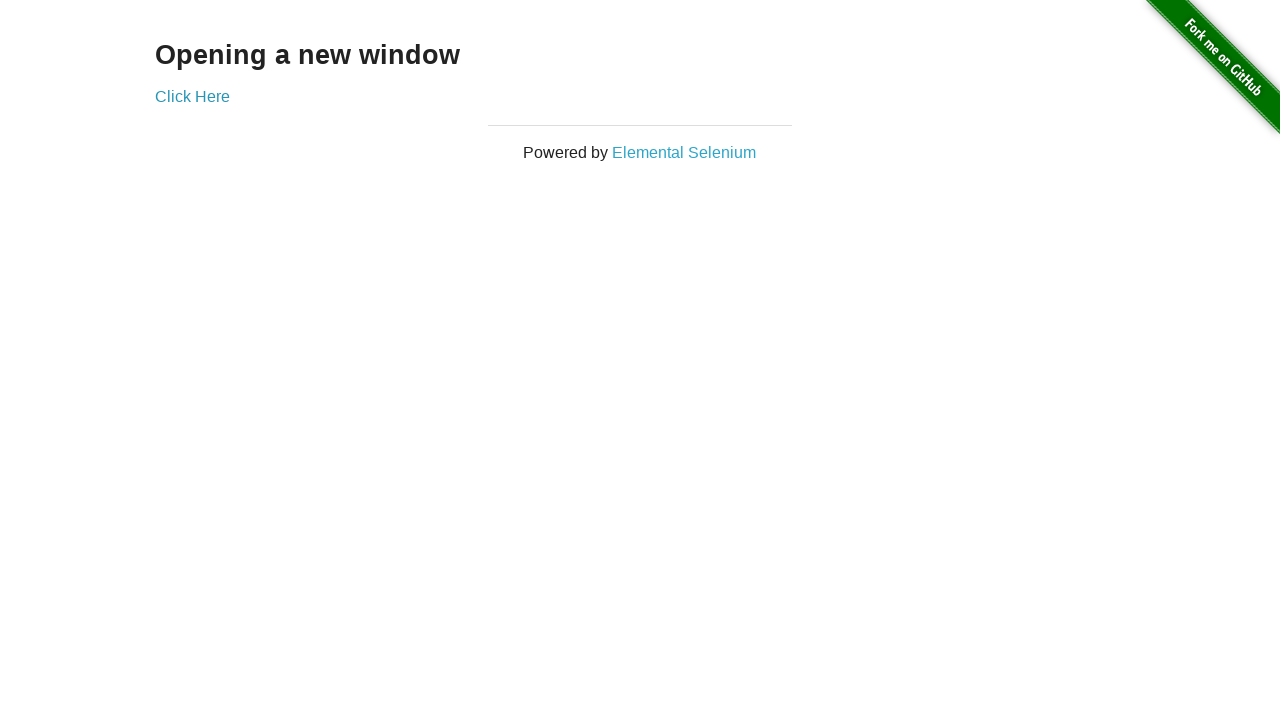

Printed new window text: 
  New Window

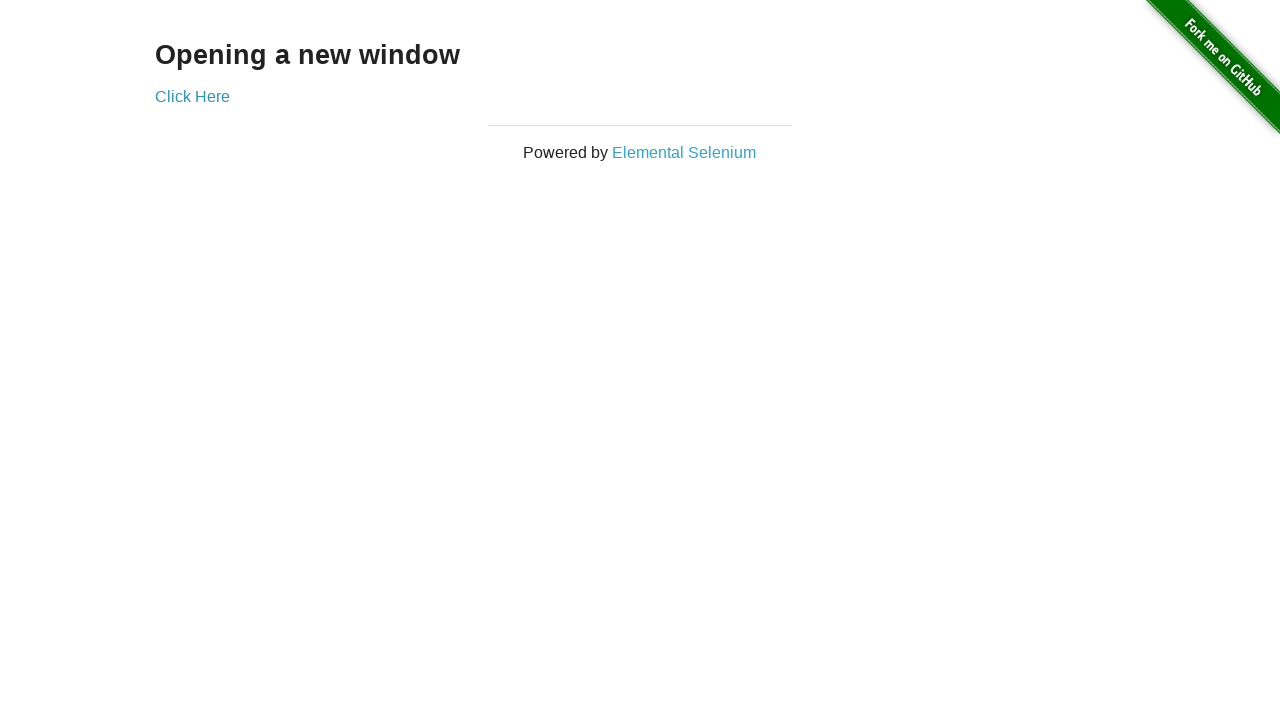

Retrieved text content from original window heading
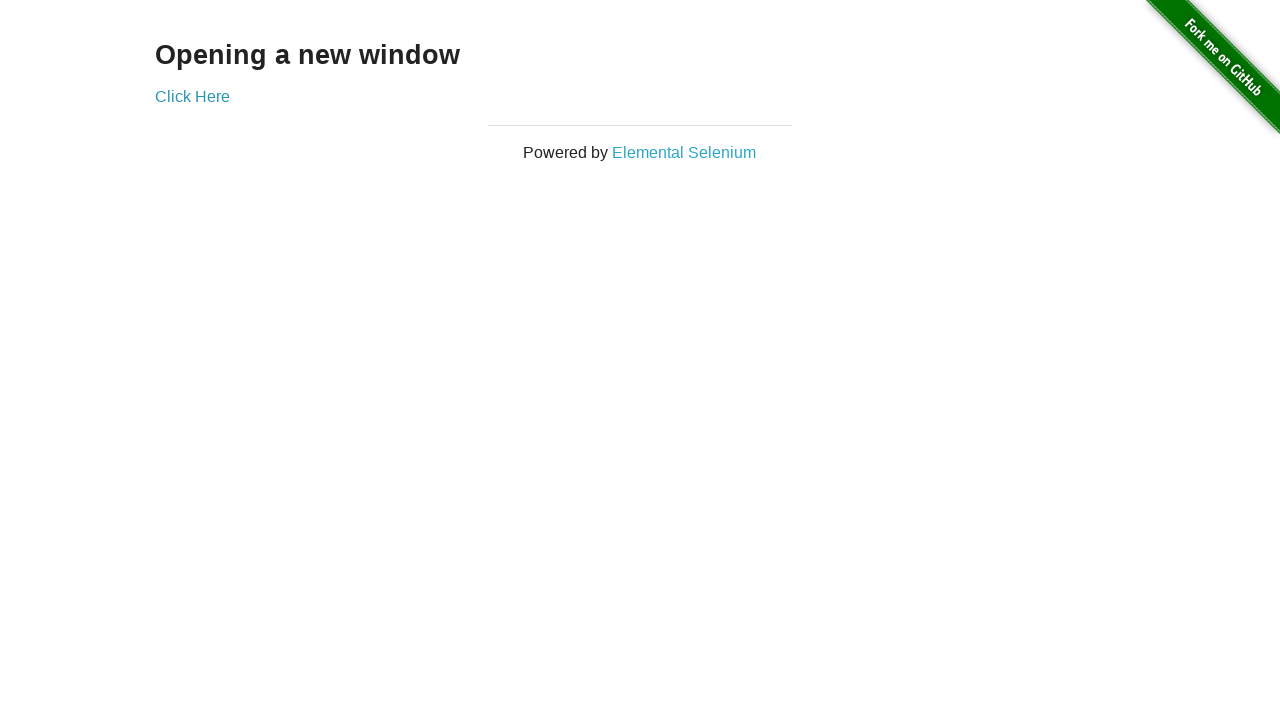

Printed original window text: Opening a new window
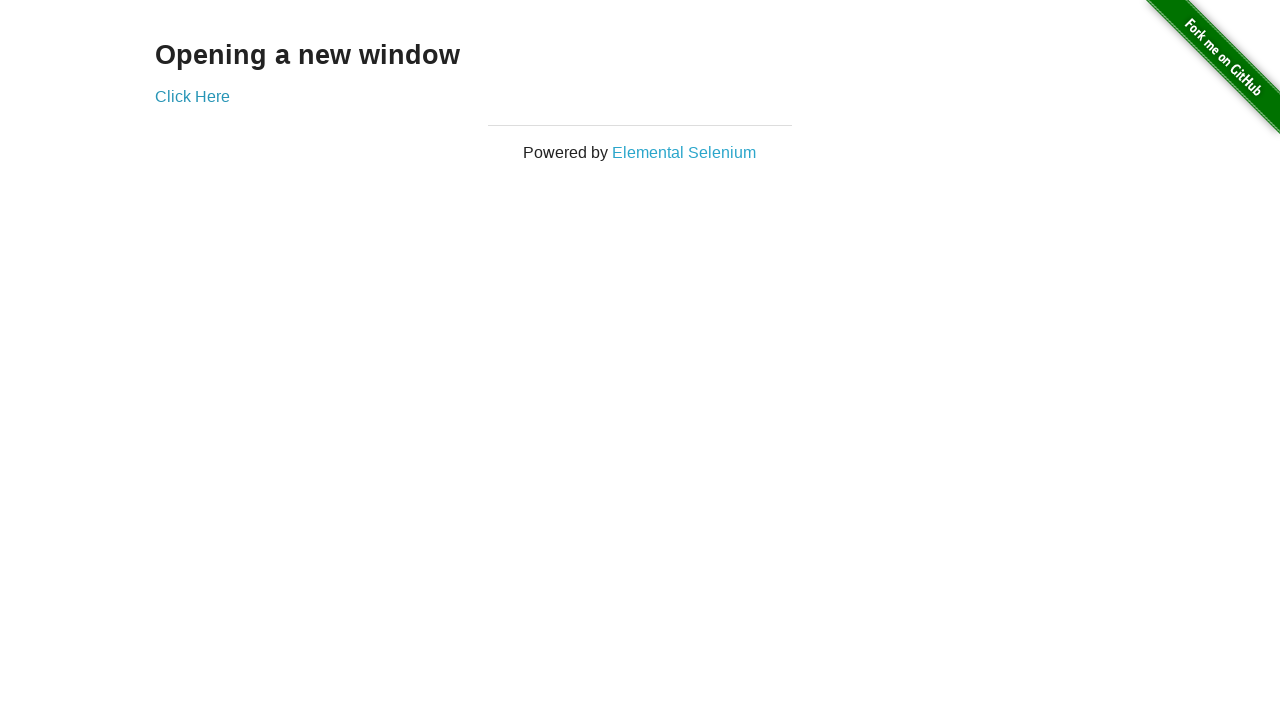

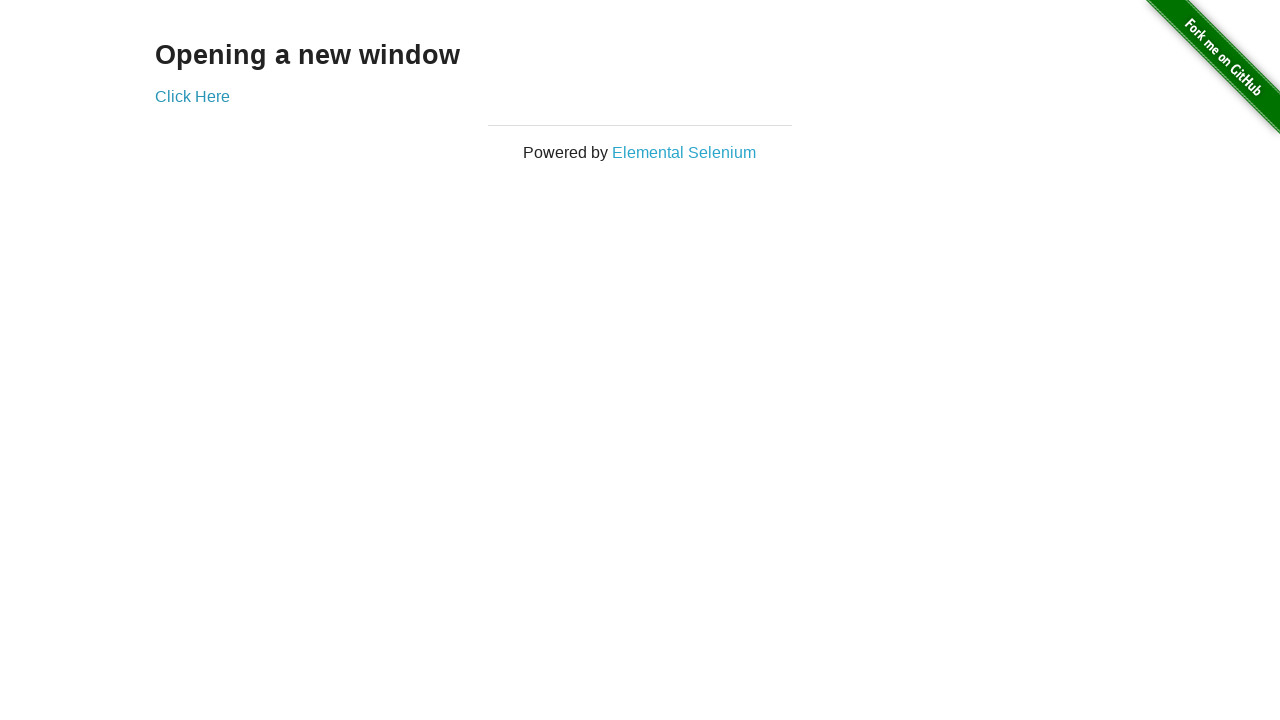